Tests navigation to the "My books" view by clicking the "Mina böcker" button and verifying that the favorites placeholder text is displayed.

Starting URL: https://tap-ht24-testverktyg.github.io/exam-template/

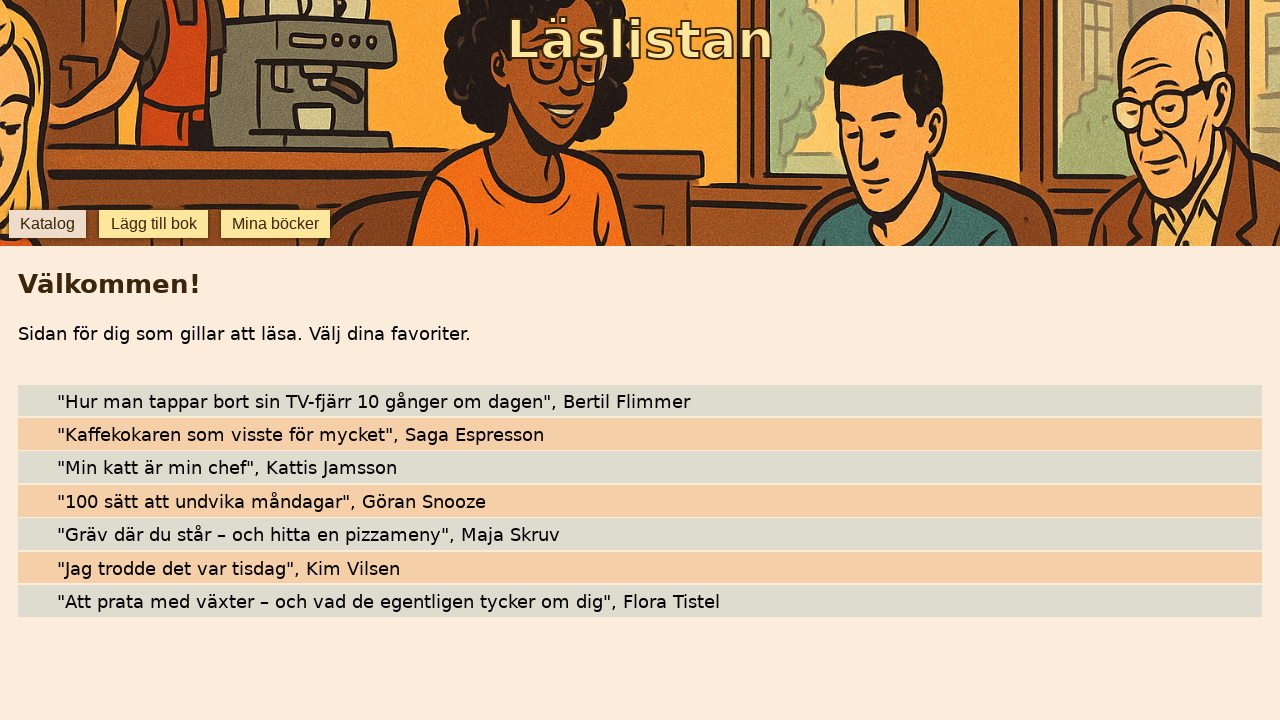

Clicked 'Mina böcker' (My books) button at (276, 224) on internal:role=button[name="Mina böcker"i]
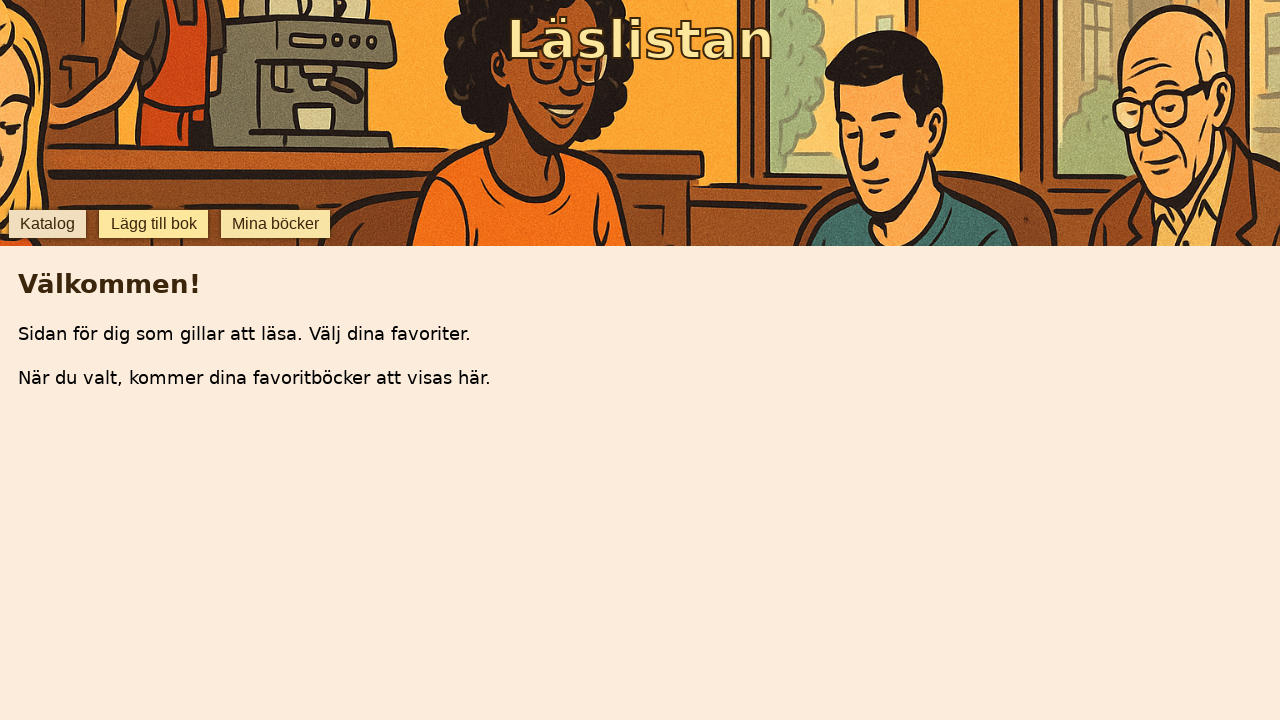

Verified favorites placeholder text is displayed
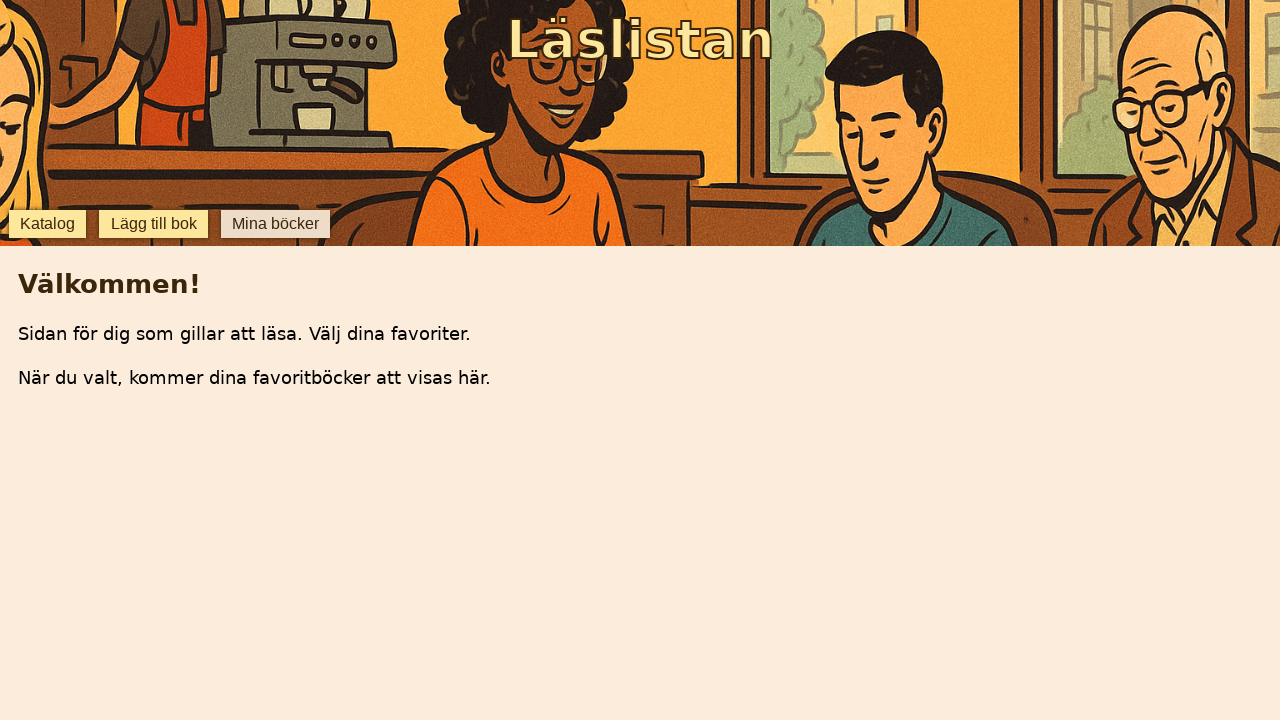

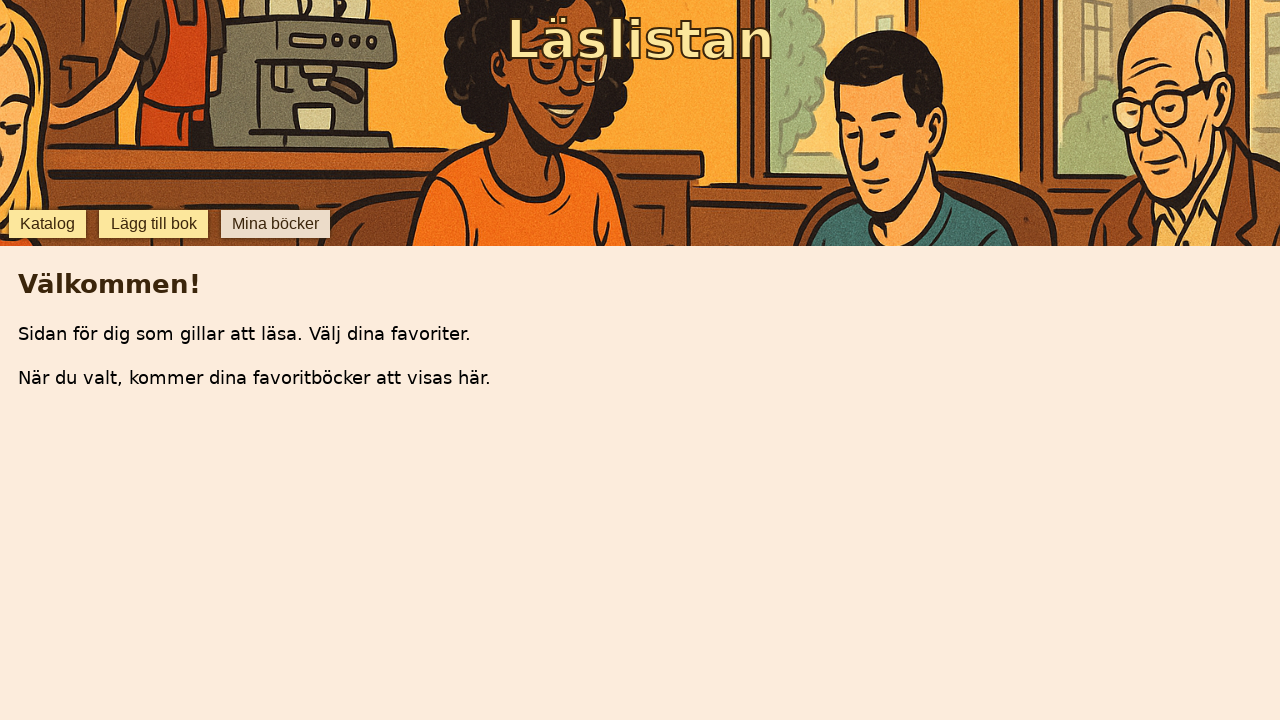